Tests explicit wait by clicking reveal button, waiting for element visibility, and entering text

Starting URL: https://www.selenium.dev/selenium/web/dynamic.html

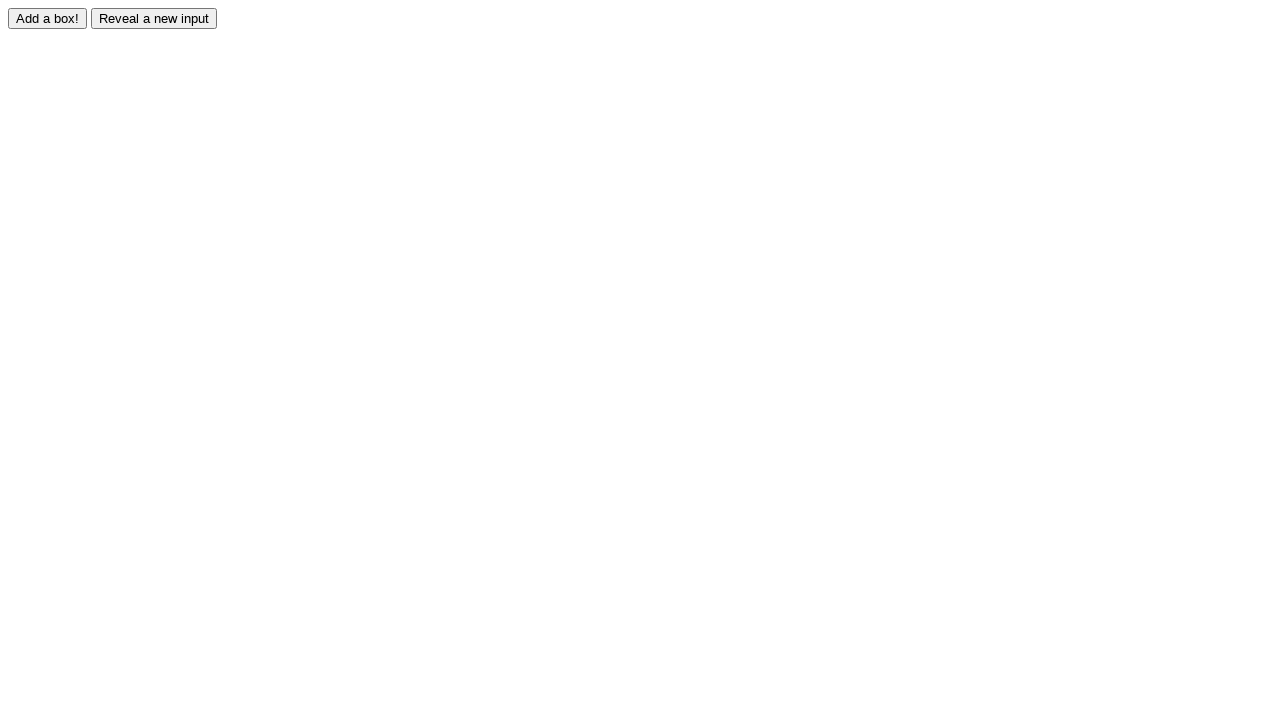

Clicked reveal button to show hidden element at (154, 18) on #reveal
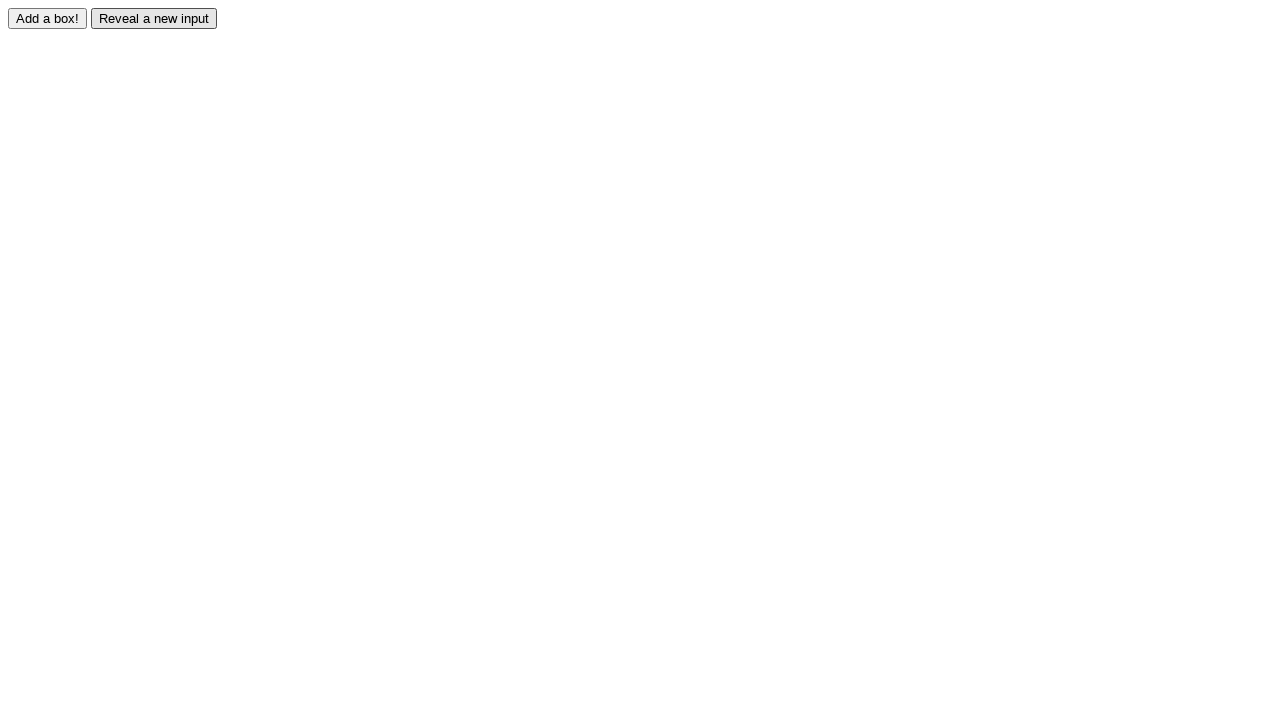

Waited for revealed element to become visible
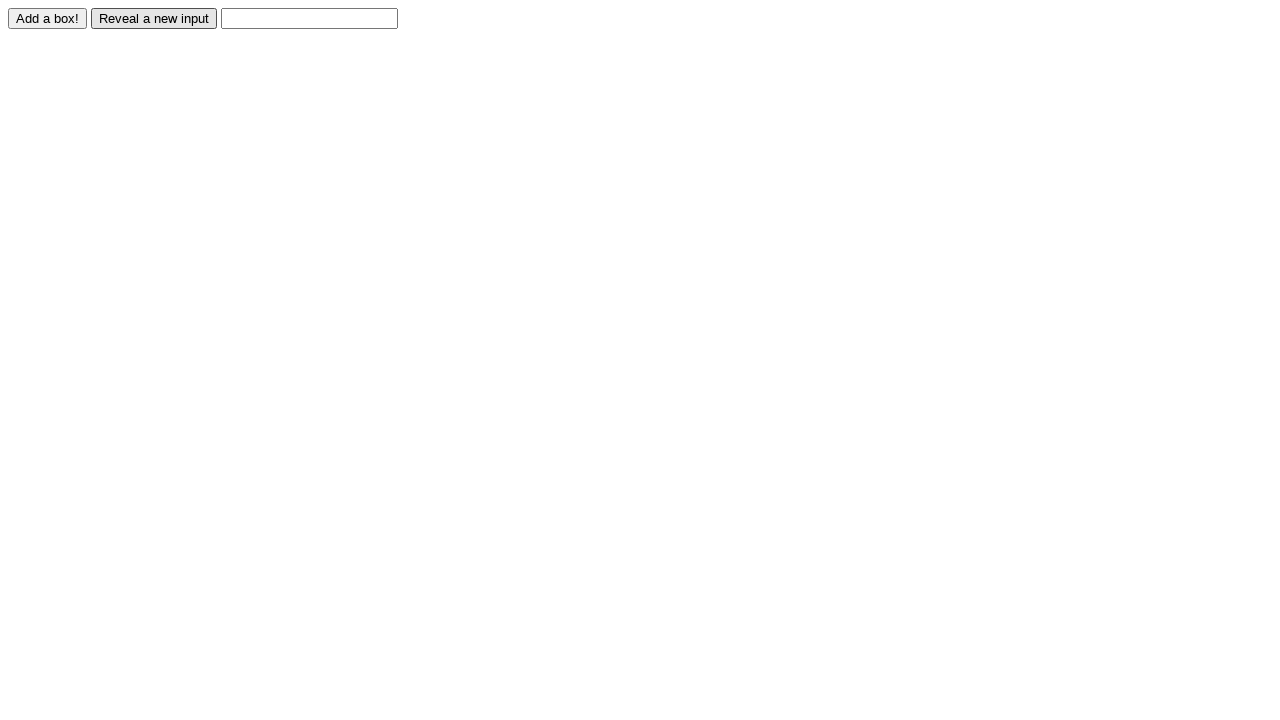

Entered 'Displayed' text into revealed element on #revealed
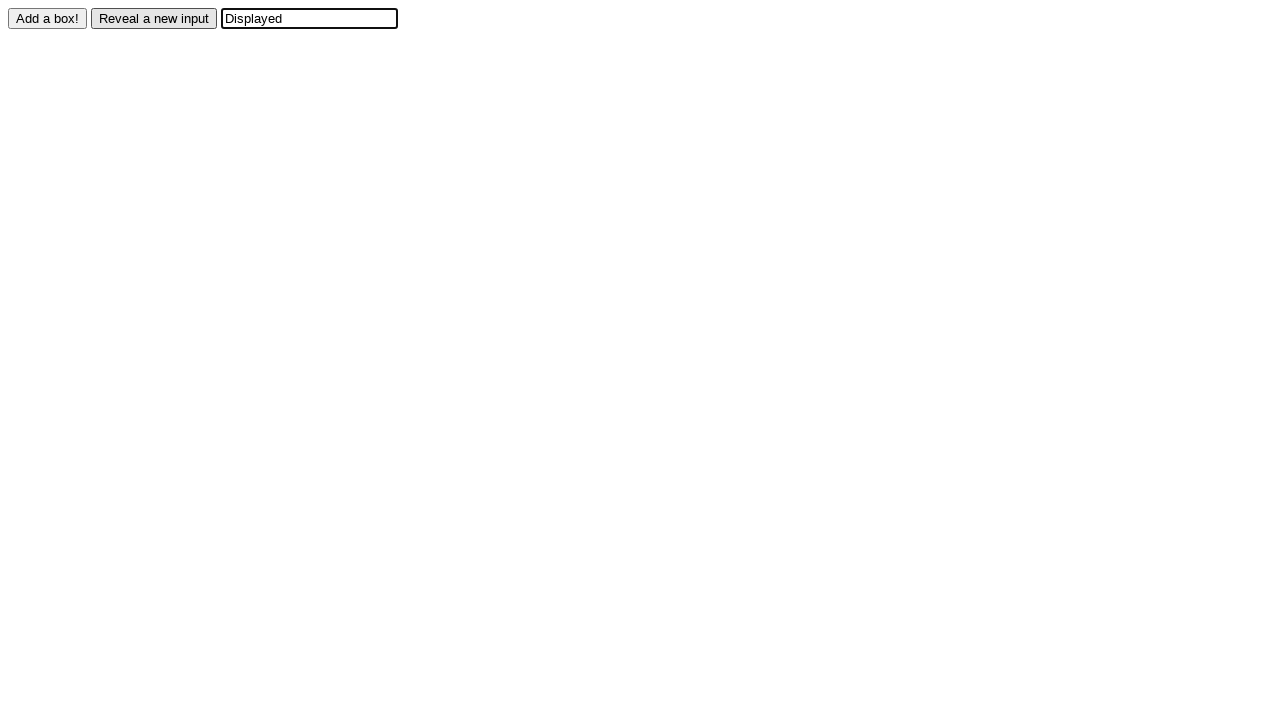

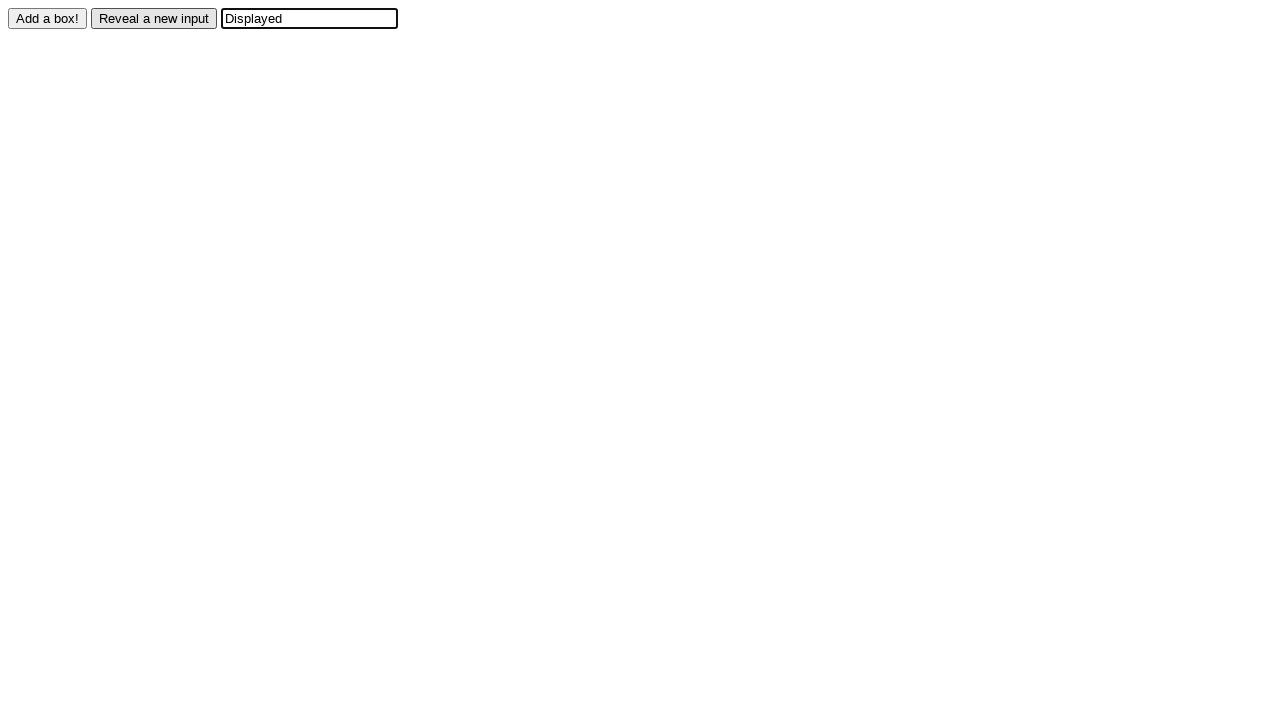